Tests checkbox enable/disable functionality on W3Schools tryit editor by clicking a button to toggle checkbox state and then interacting with the checkbox if it's enabled

Starting URL: https://www.w3schools.com/jsref/tryit.asp?filename=tryjsref_checkbox_disabled2

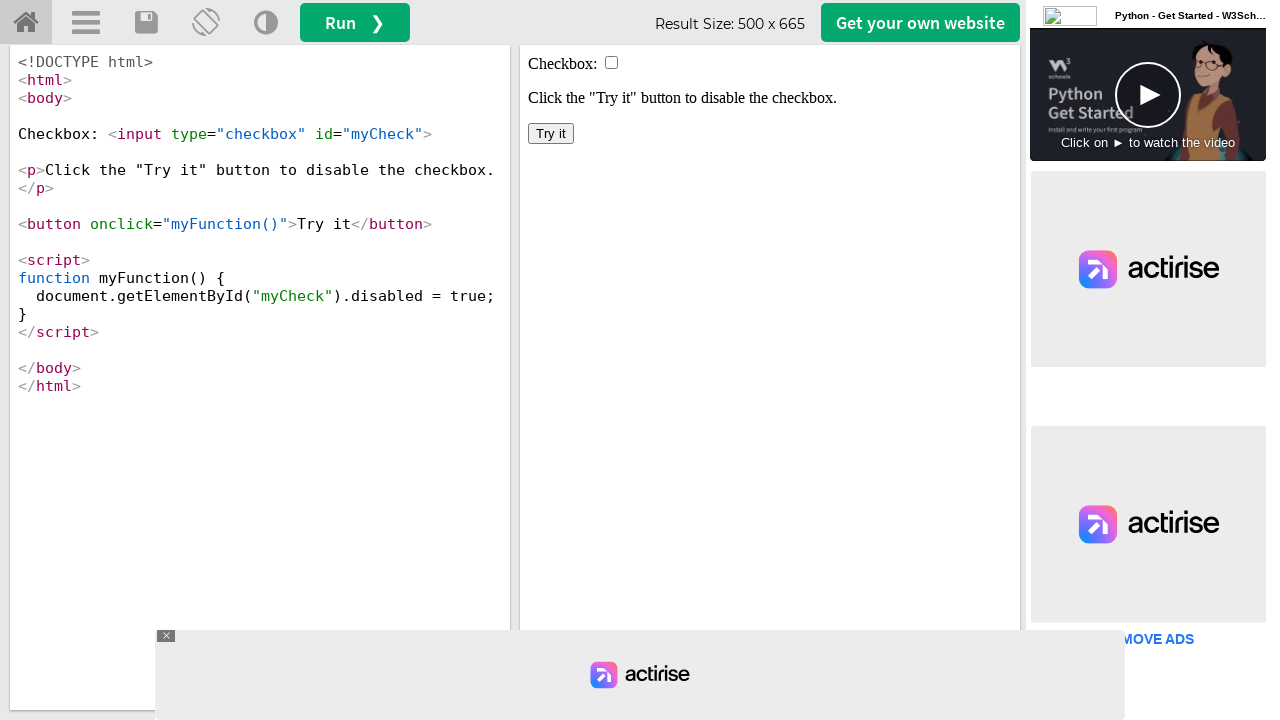

Located and switched to the iframe containing the demo
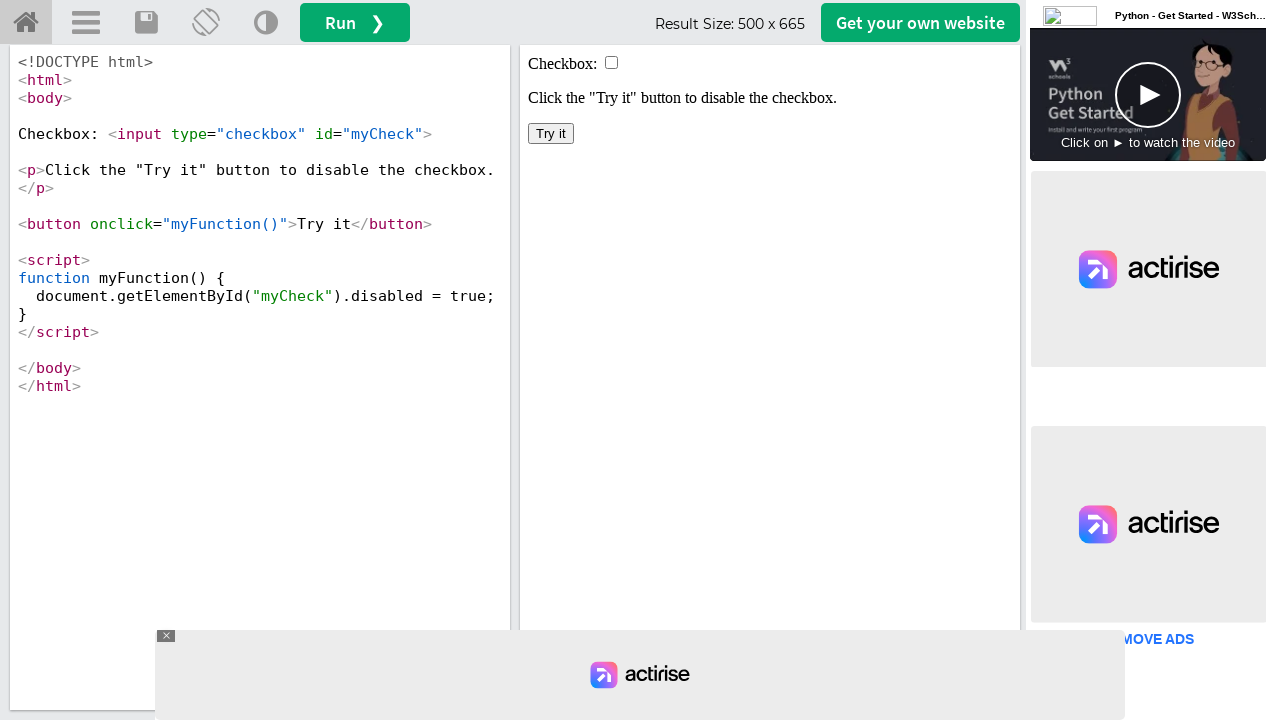

Clicked the button to toggle checkbox state at (551, 134) on iframe >> nth=0 >> internal:control=enter-frame >> xpath=/html/body/button
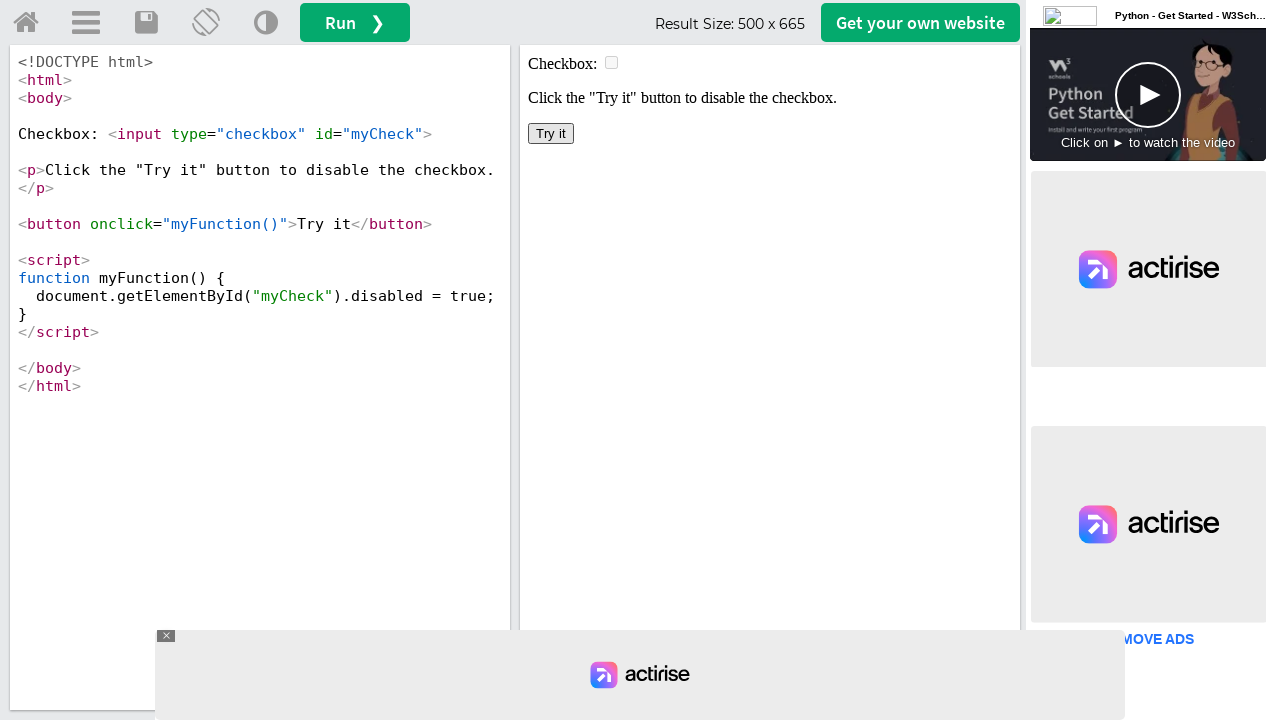

Waited 1 second for checkbox state change to take effect
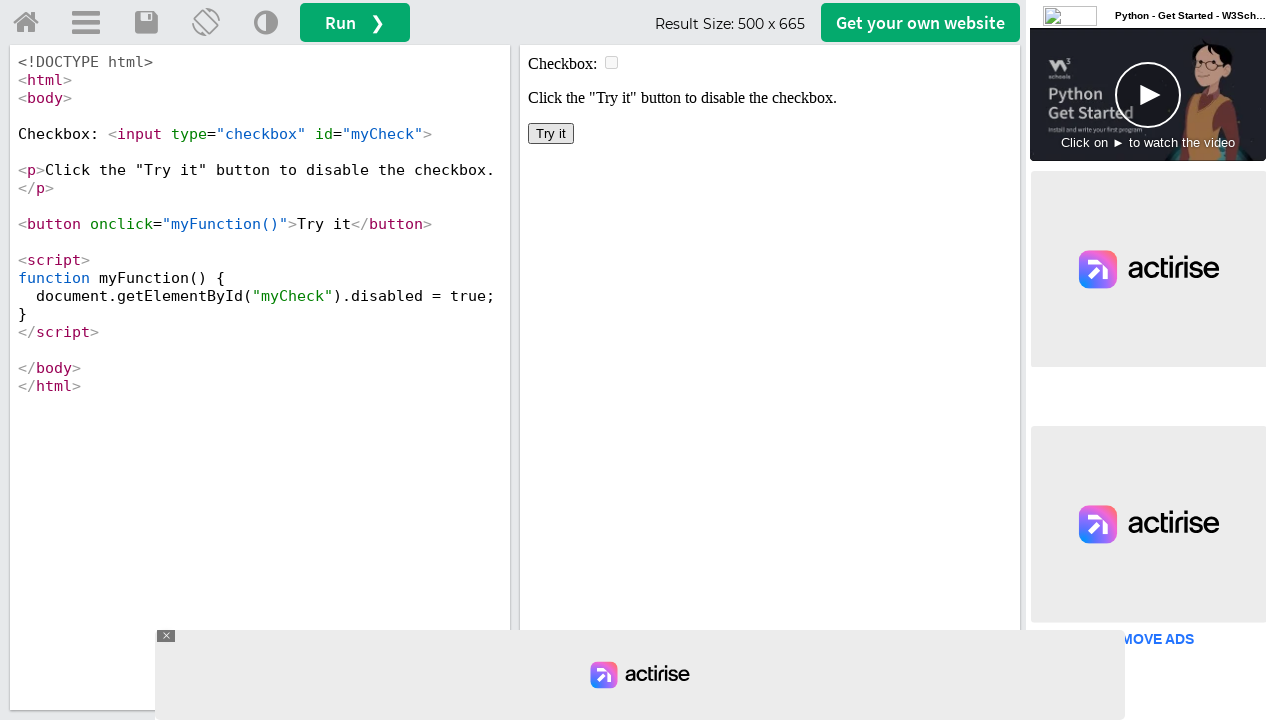

Located the checkbox element with ID 'myCheck'
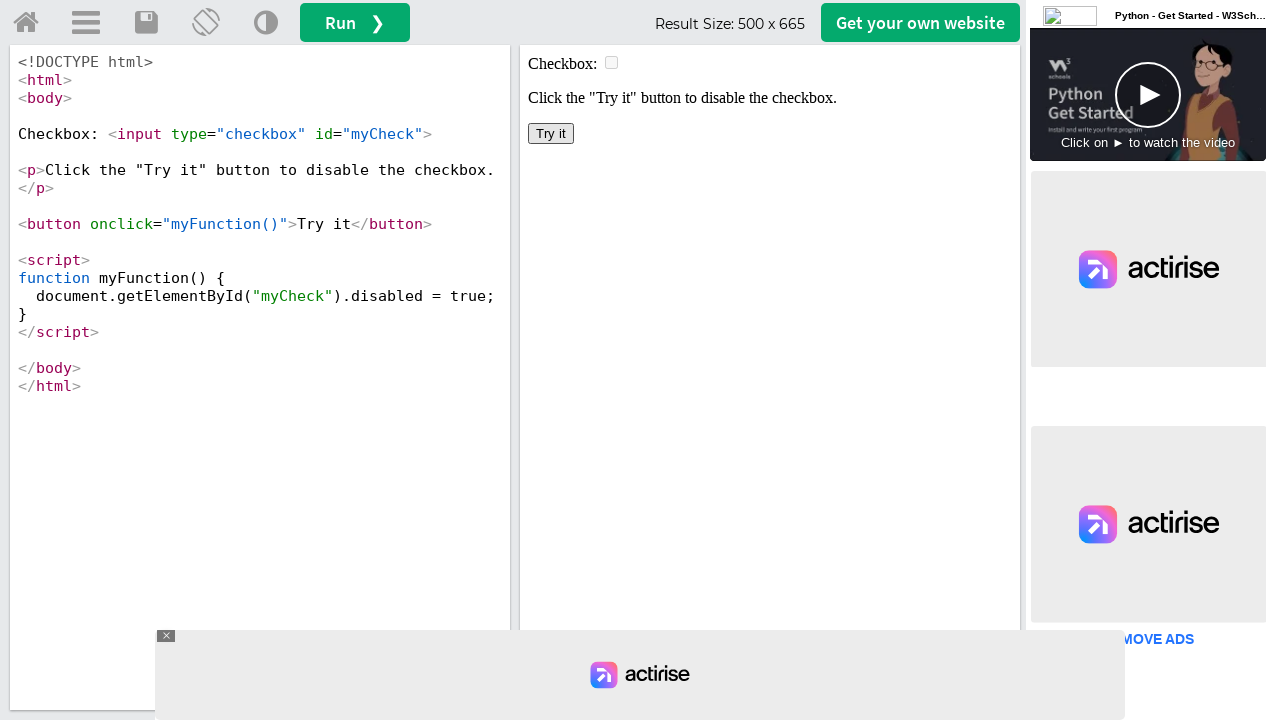

Verified that checkbox is visible
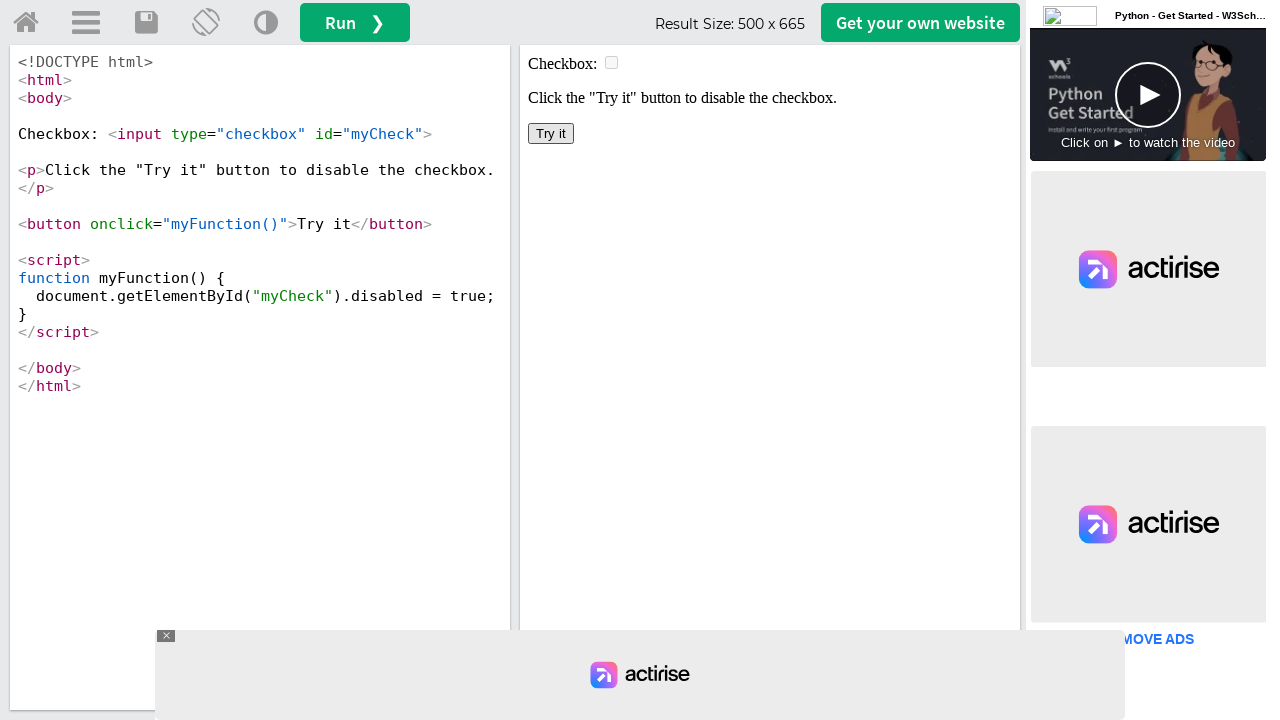

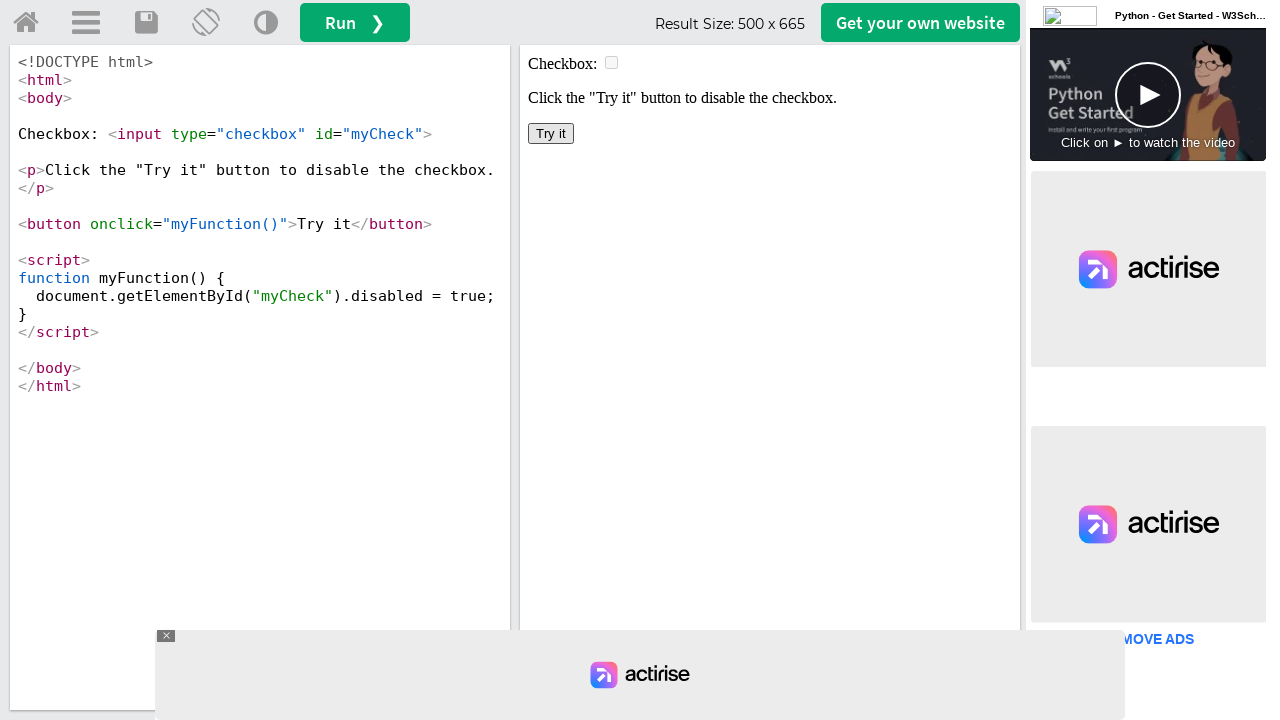